Tests form submission on a demo practice form by filling in first name, last name, mobile number, selecting gender, and submitting the form, then closing the confirmation modal.

Starting URL: https://demoqa.com/automation-practice-form

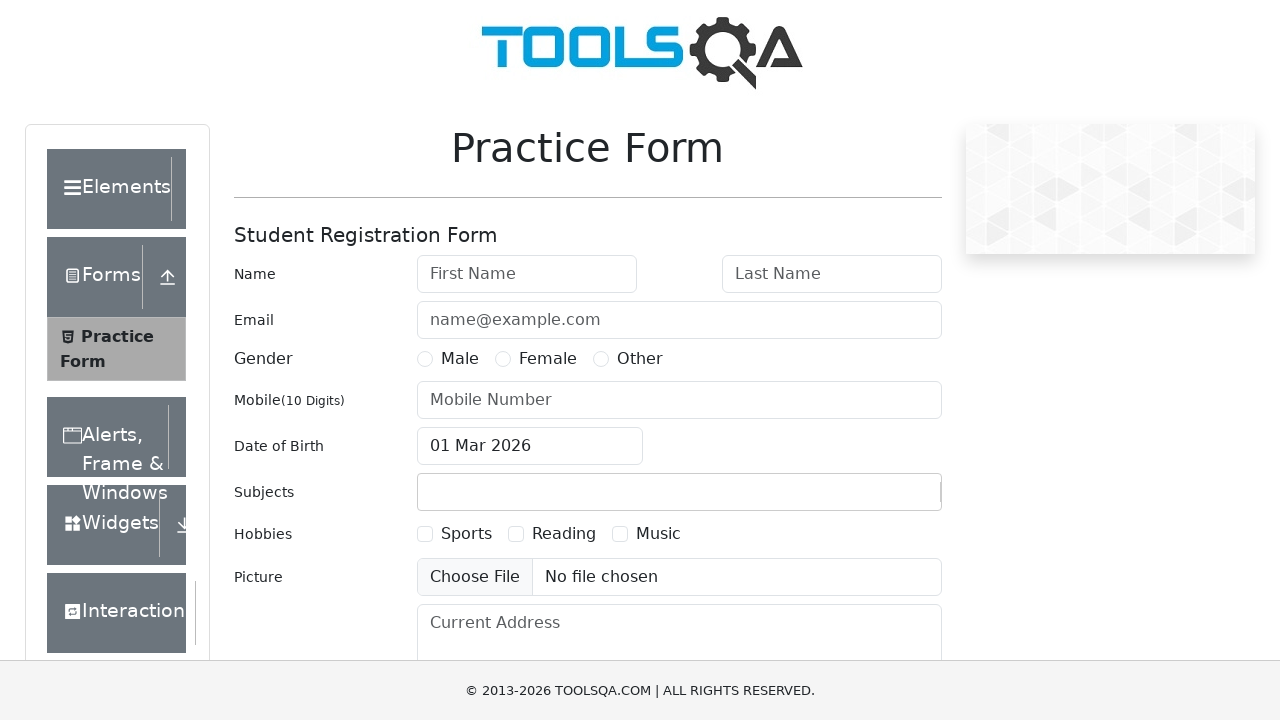

Filled first name field with 'Timon' on #firstName
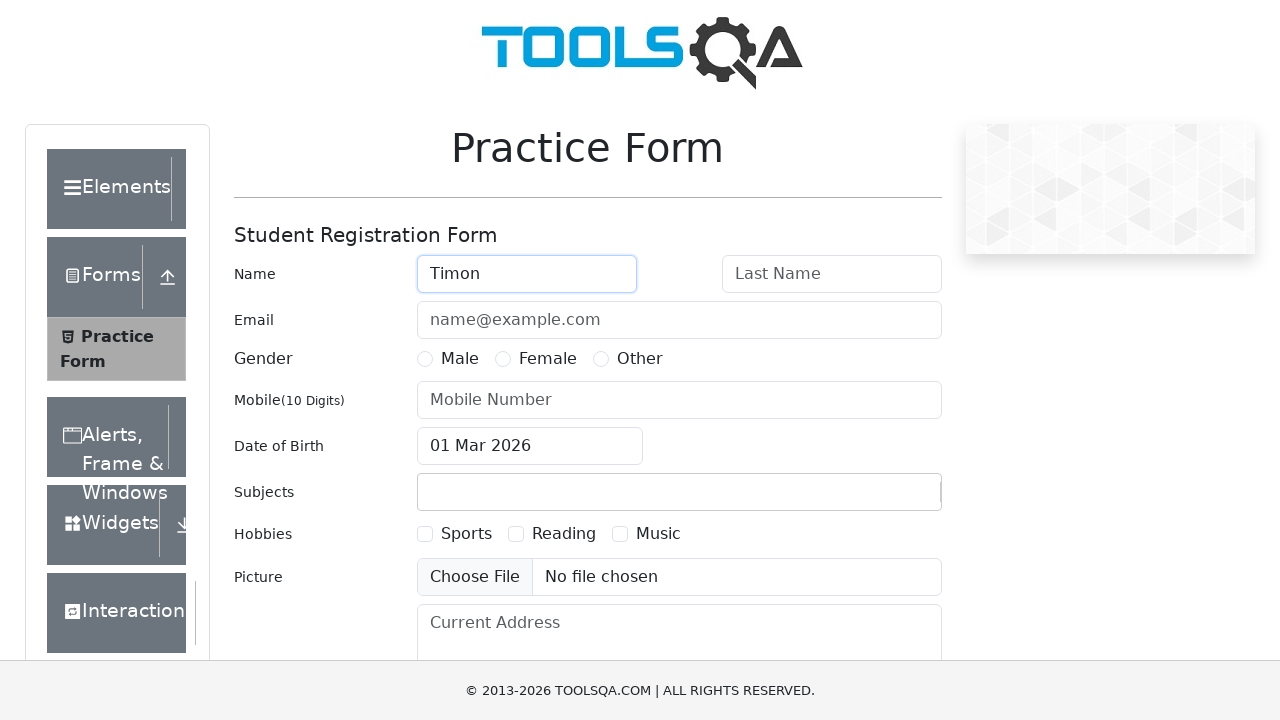

Filled last name field with 'Birmann' on #lastName
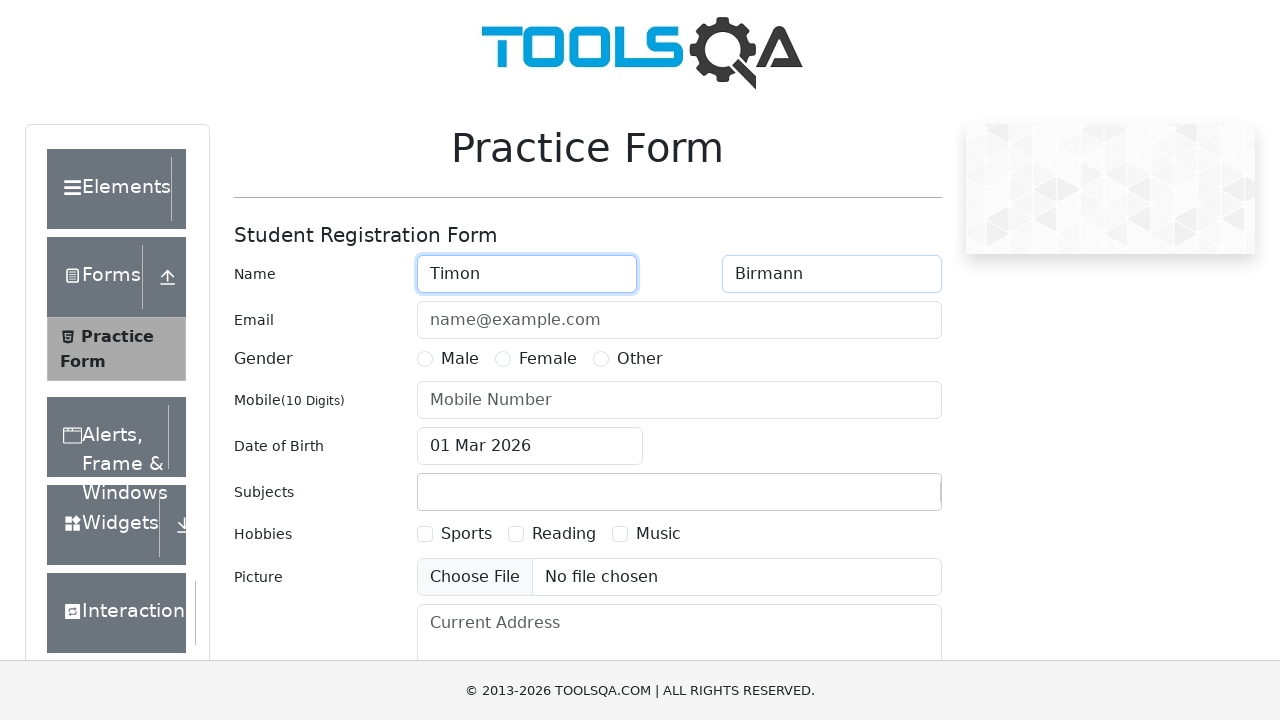

Filled mobile number field with '9876543210' on #userNumber
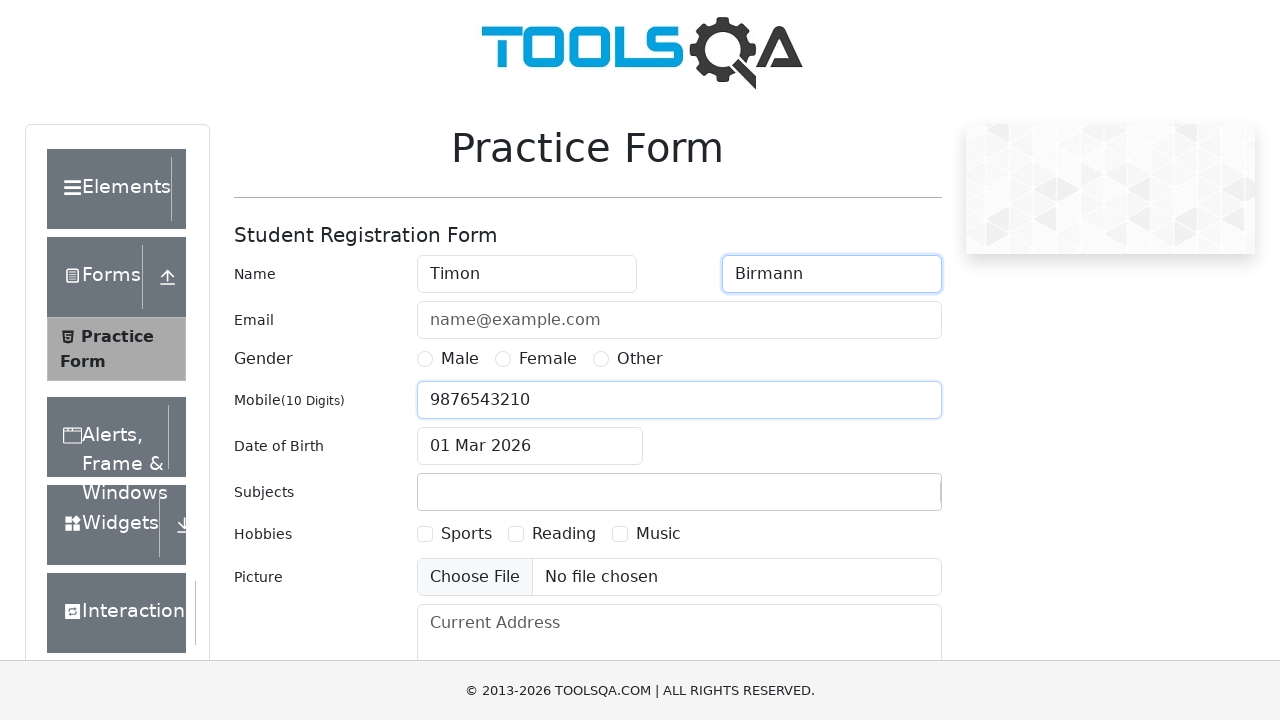

Selected Male gender radio button at (460, 359) on xpath=//*[@id='genterWrapper']/div[2]/div[1]/label
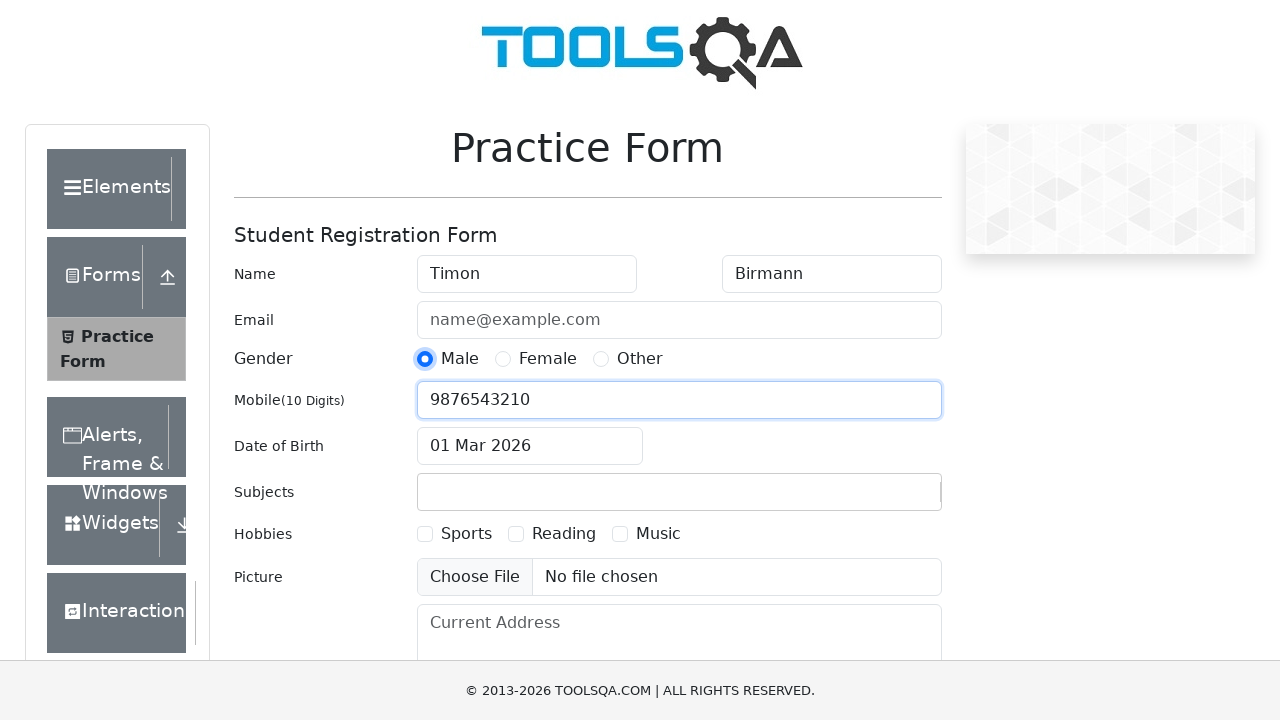

Submitted the practice form at (885, 499) on #submit
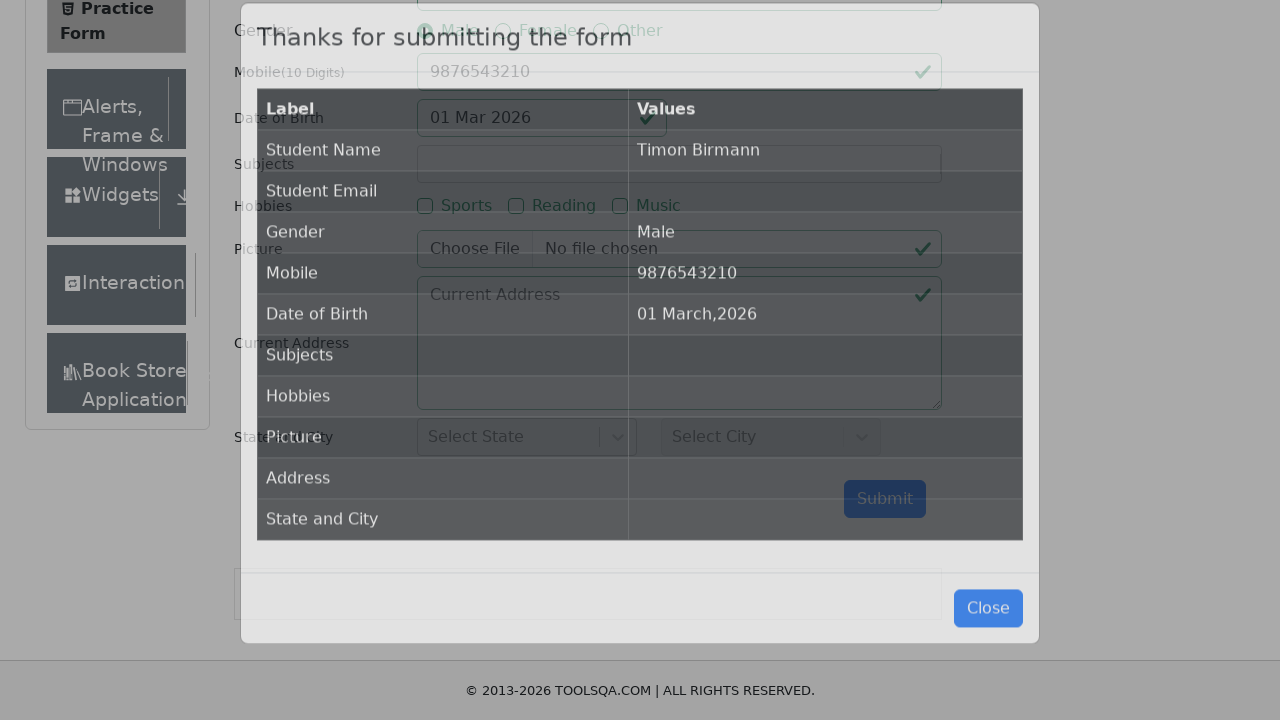

Confirmation modal appeared
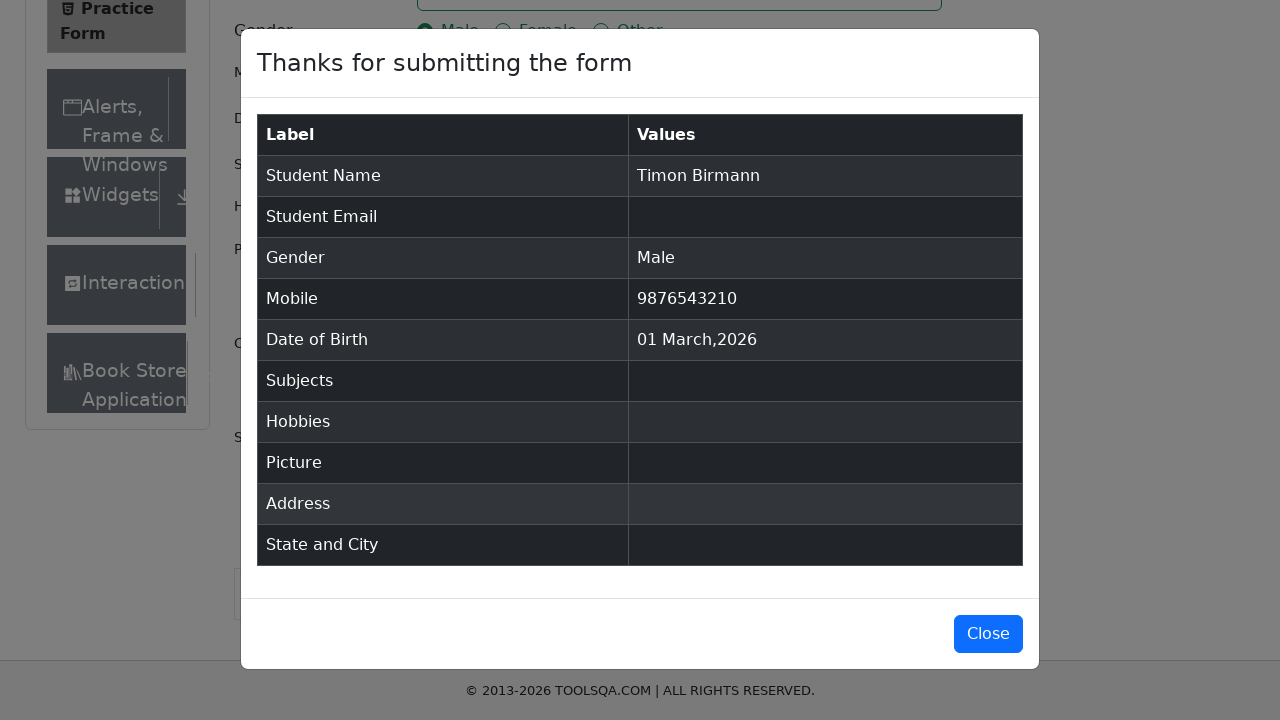

Closed the confirmation modal at (988, 634) on #closeLargeModal
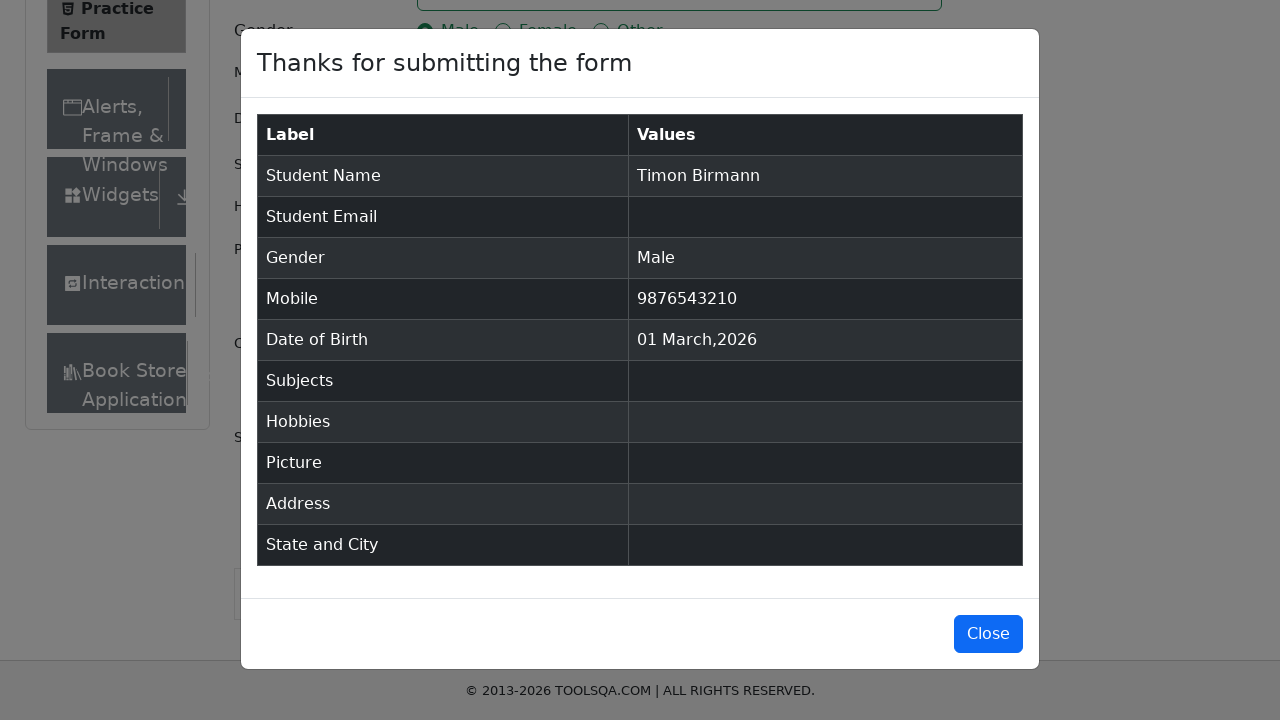

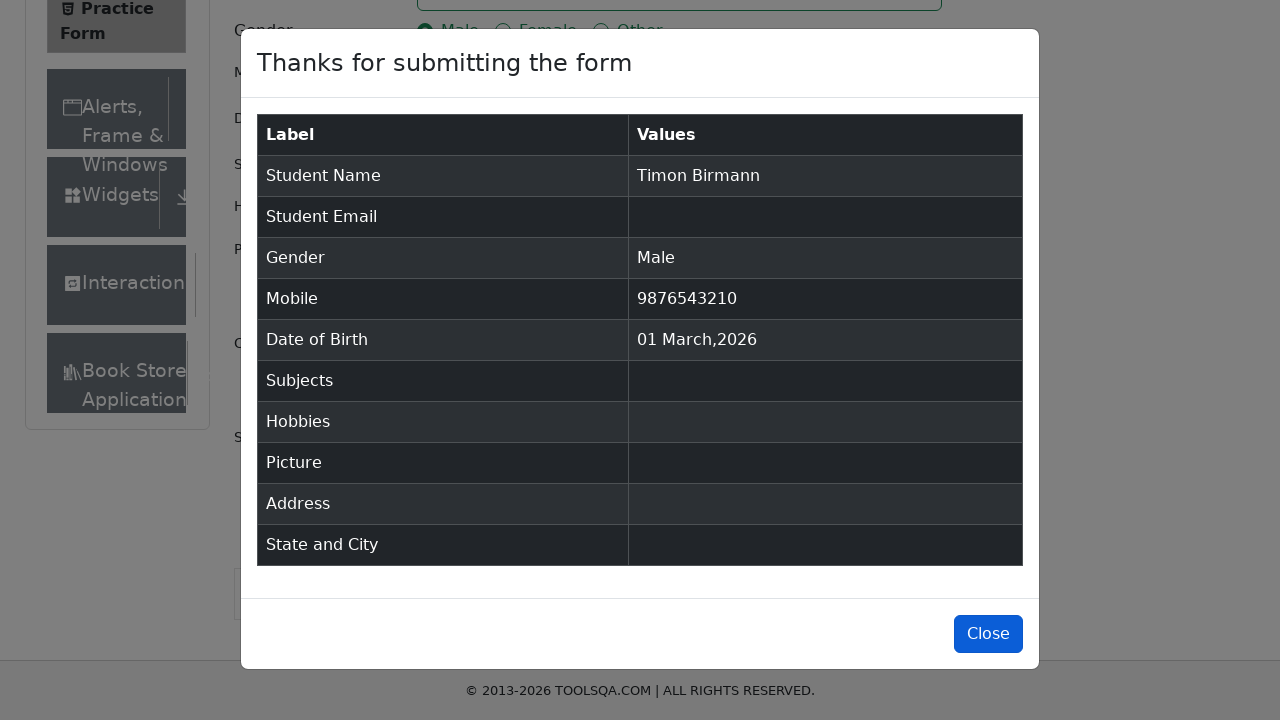